Tests mouse move by offset from current pointer position

Starting URL: https://www.selenium.dev/selenium/web/mouse_interaction.html

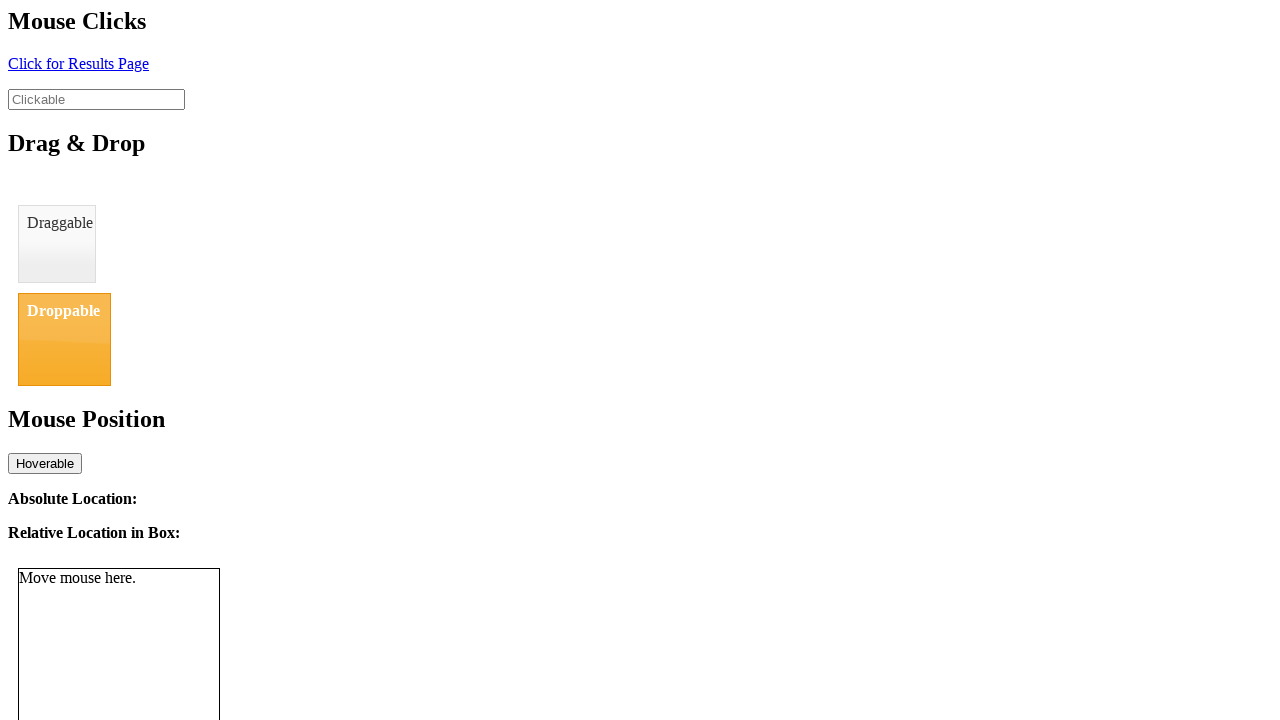

Moved mouse to initial viewport position (8, 11) at (8, 11)
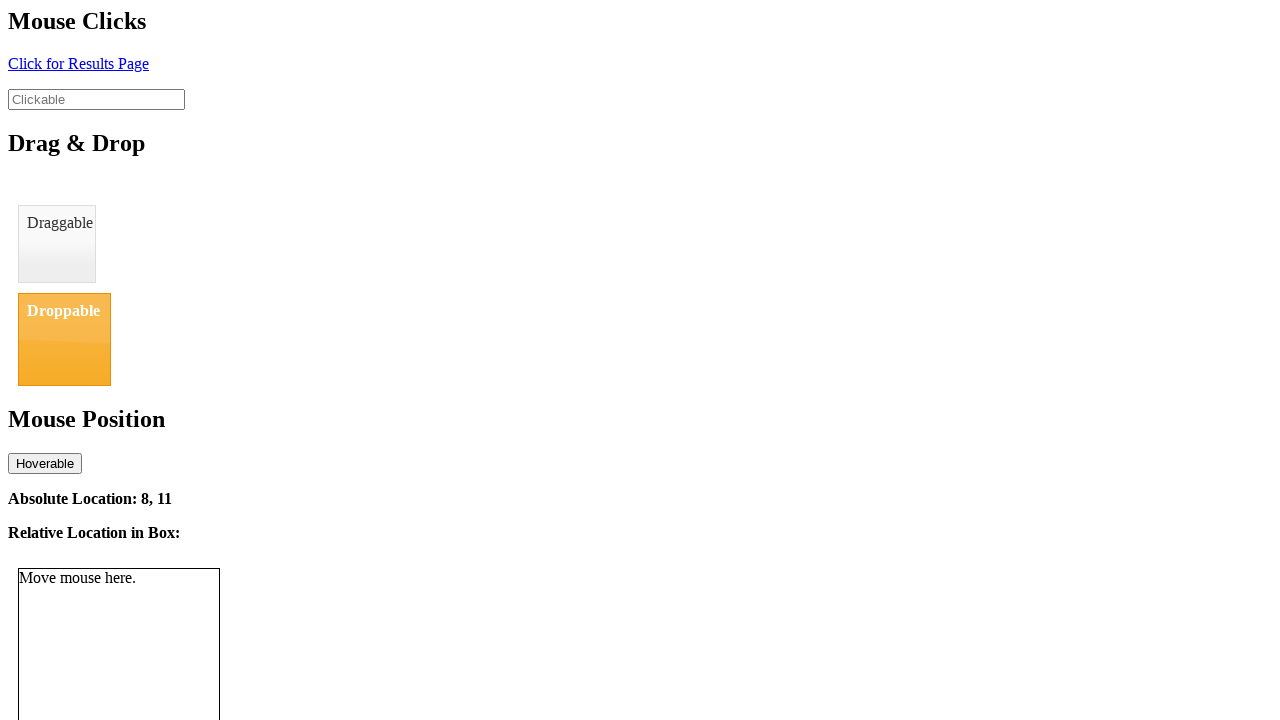

Moved mouse by offset from current position to (21, 26) at (21, 26)
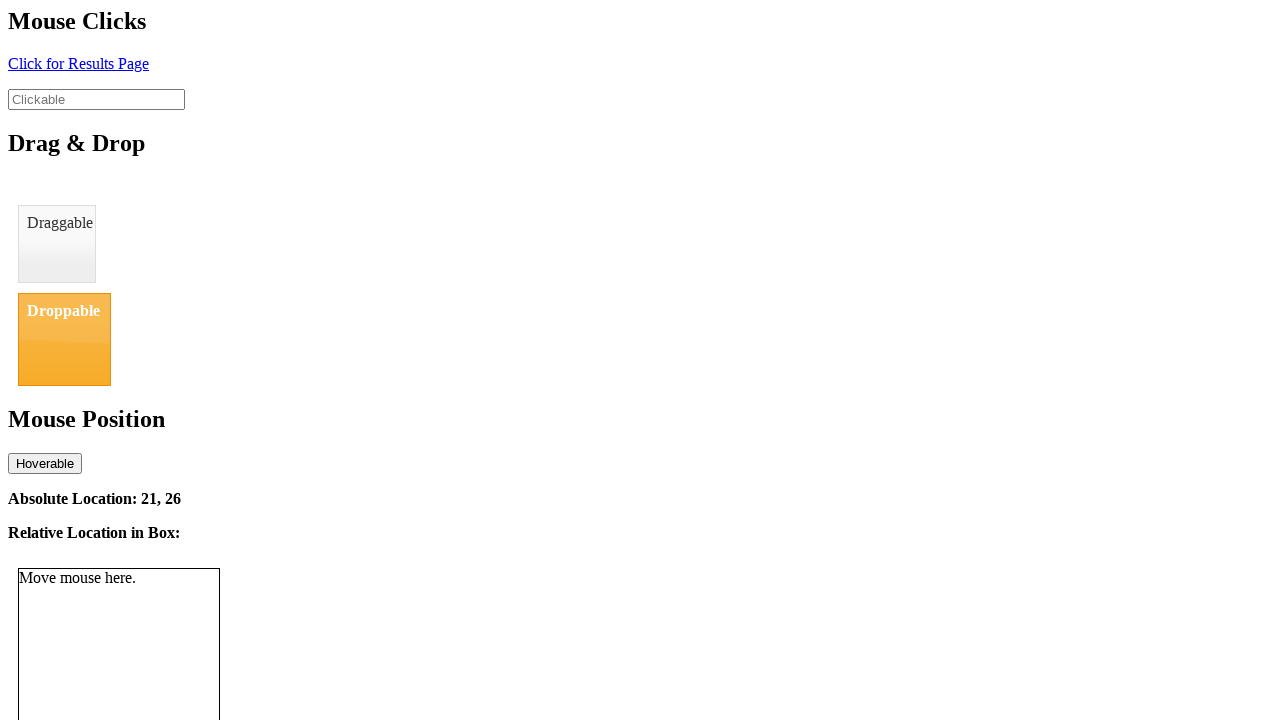

Waited for absolute location element to be visible
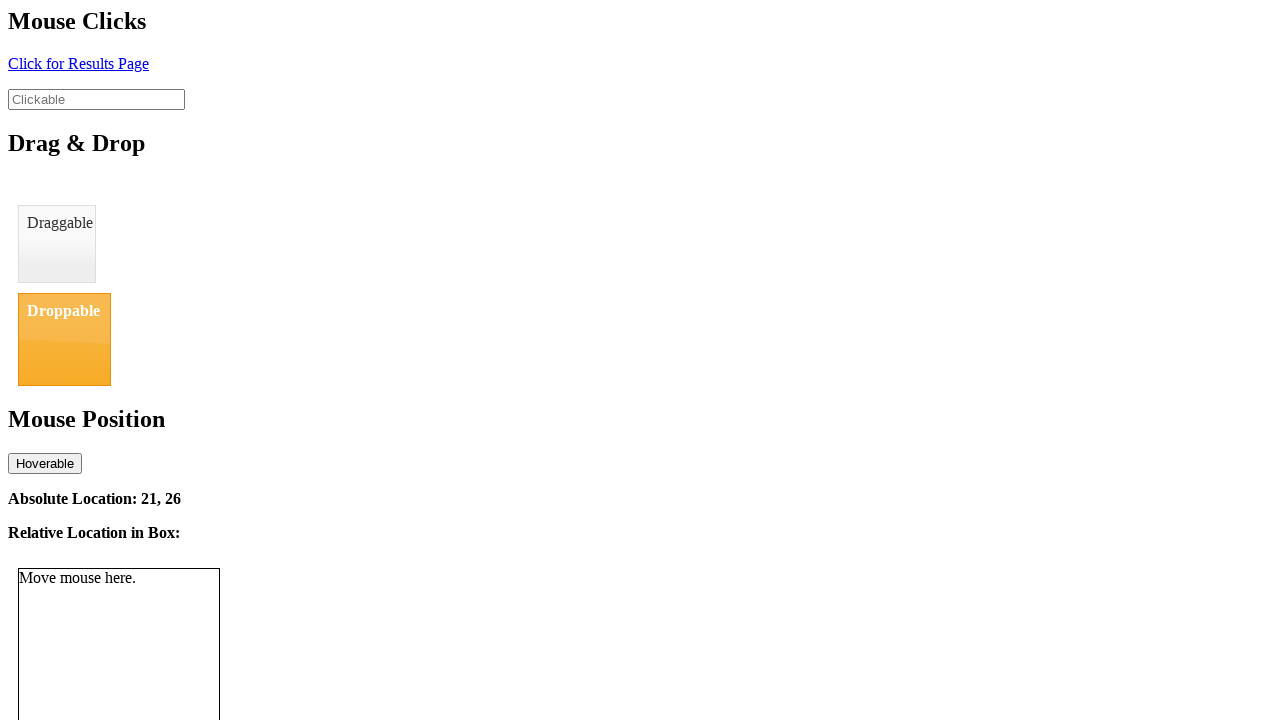

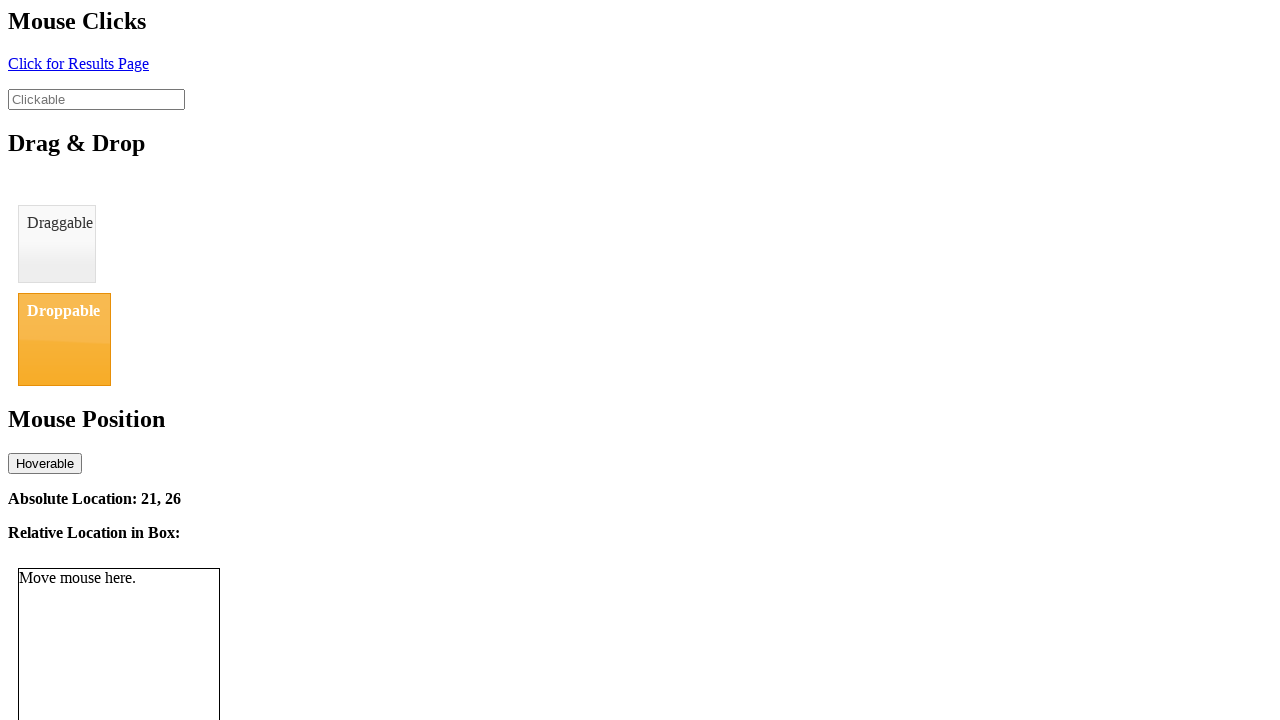